Tests a demo registration form by filling out all fields (name, address, email, phone, country, gender, hobbies, languages, skills, birth date, and password) and verifying successful registration.

Starting URL: https://anatoly-karpovich.github.io/demo-registration-form/

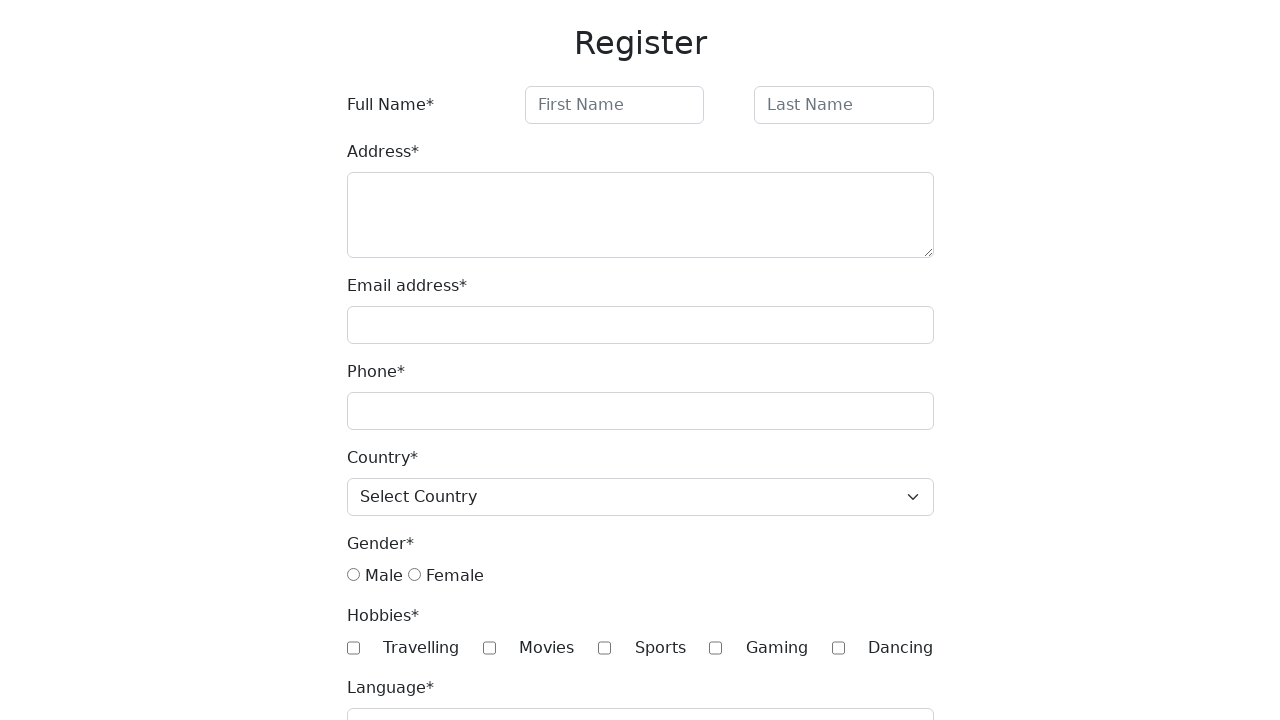

Waited for registration form title to load
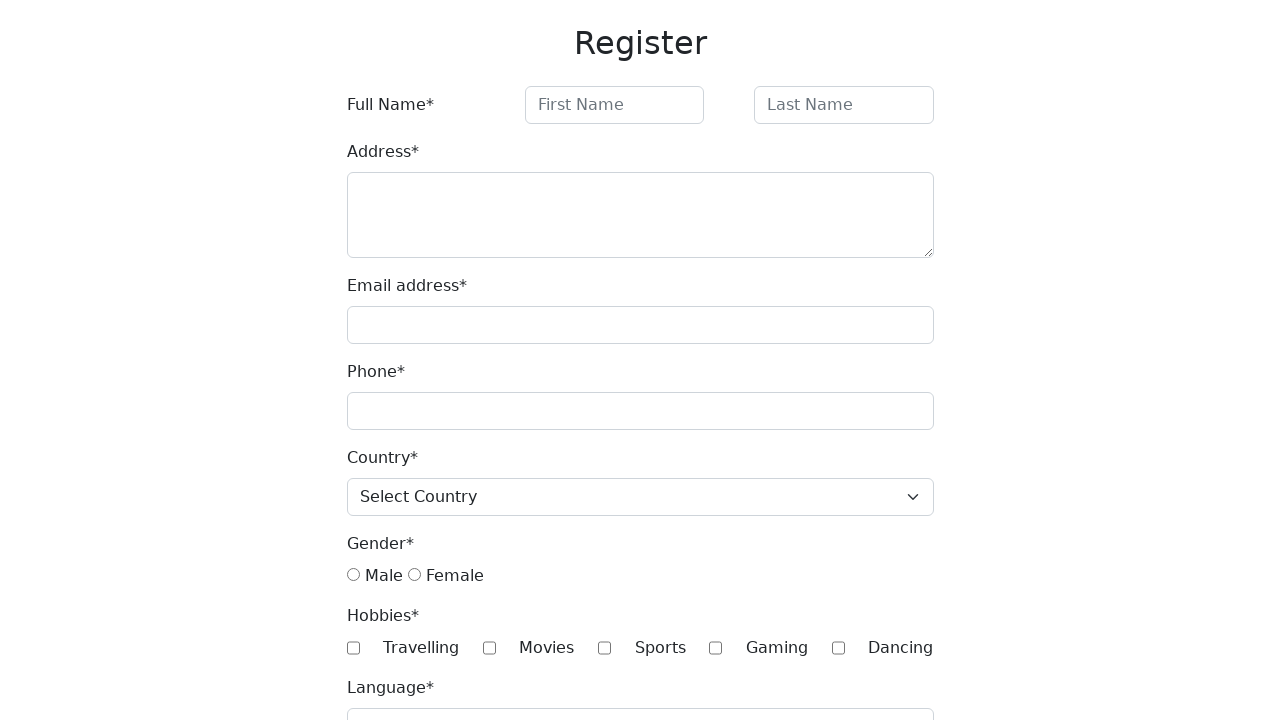

Verified page title is 'Register'
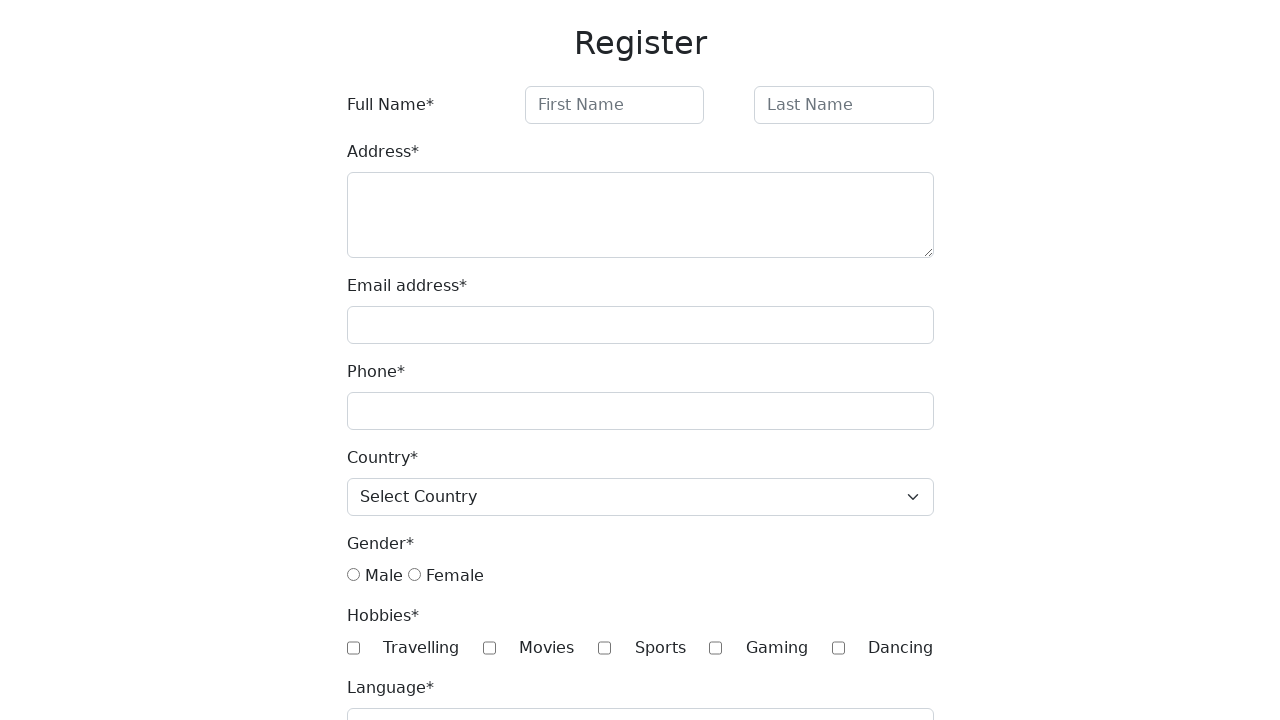

Filled first name field with 'John' on #firstName
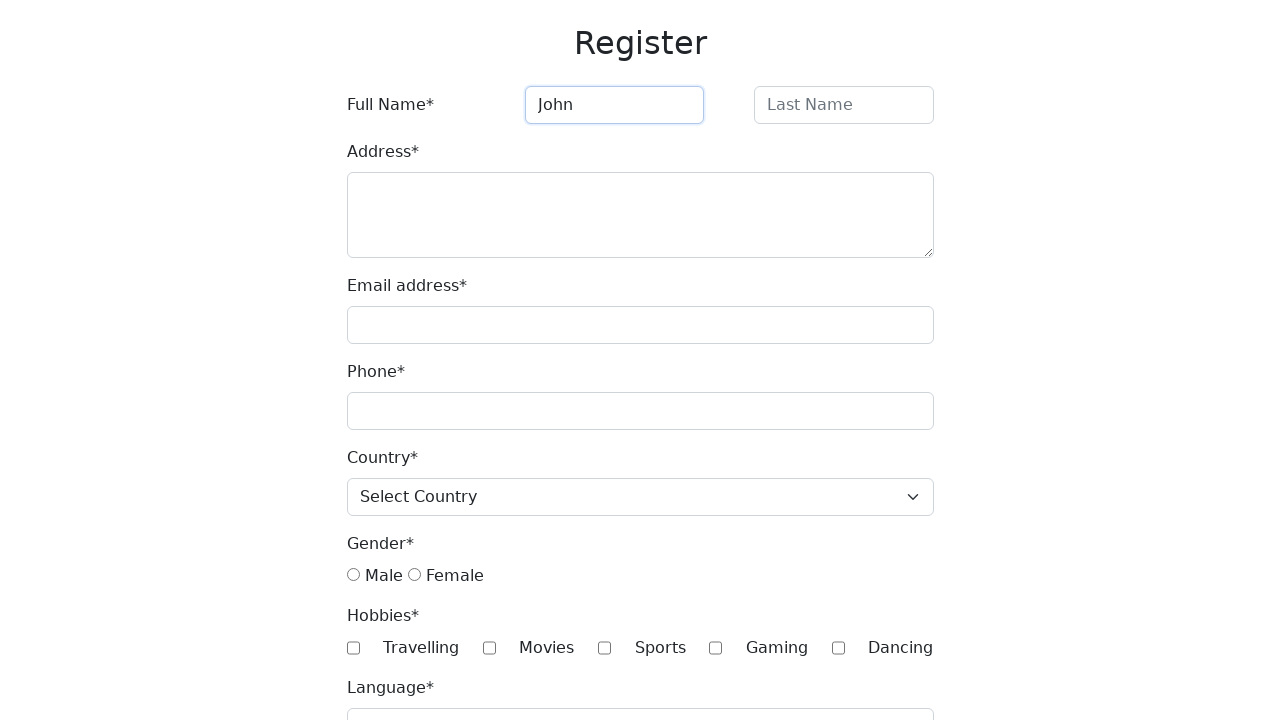

Filled last name field with 'Doe' on #lastName
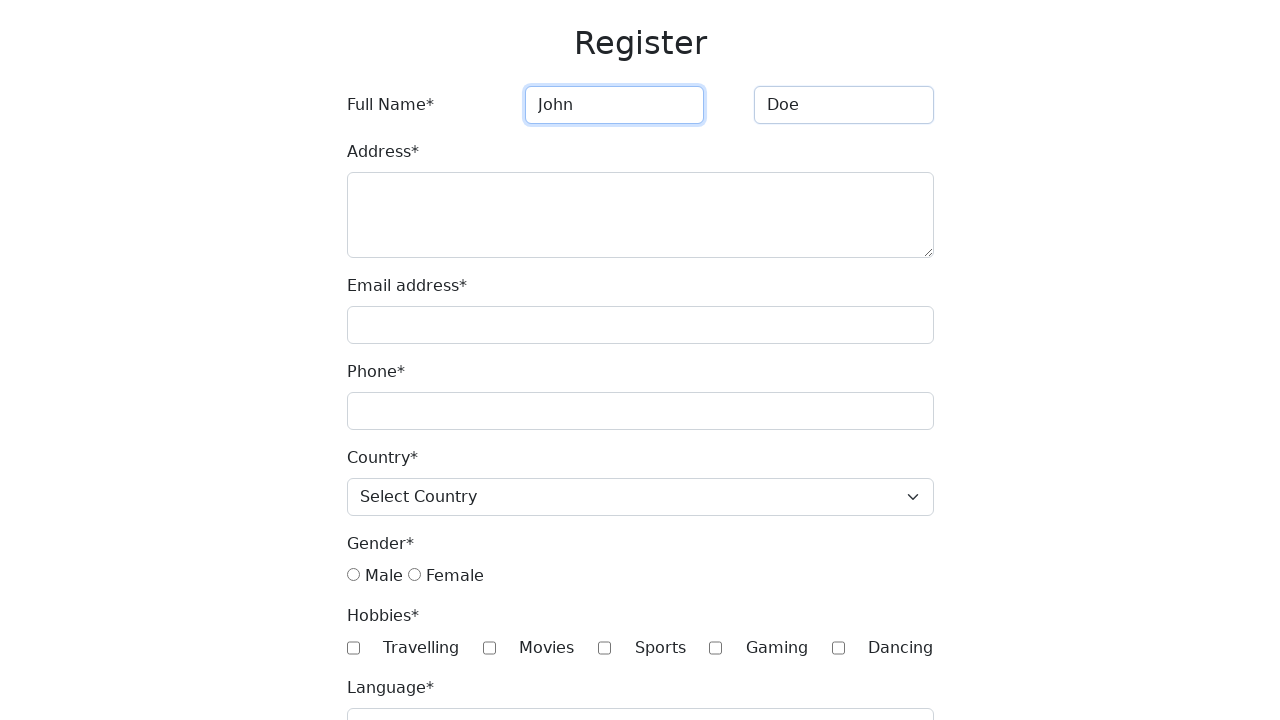

Filled address field with '123 Main St, Anytown, USA' on #address
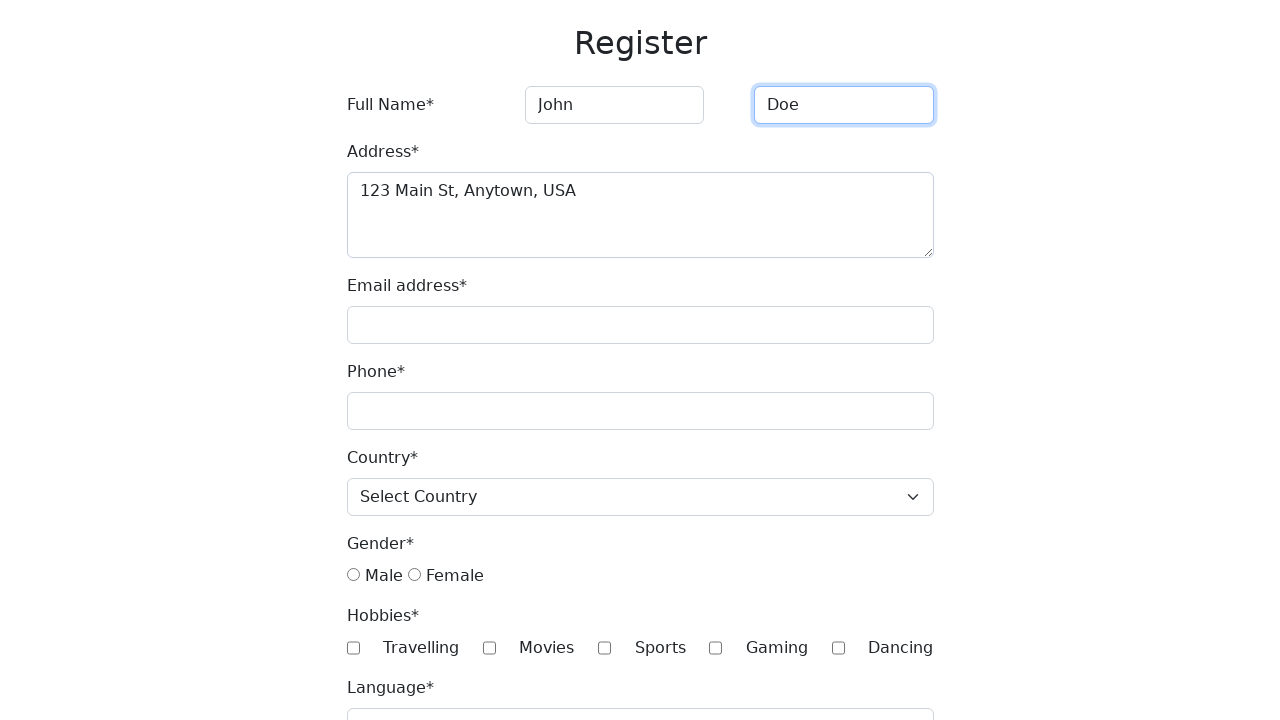

Filled email field with 'john.doe@example.com' on #email
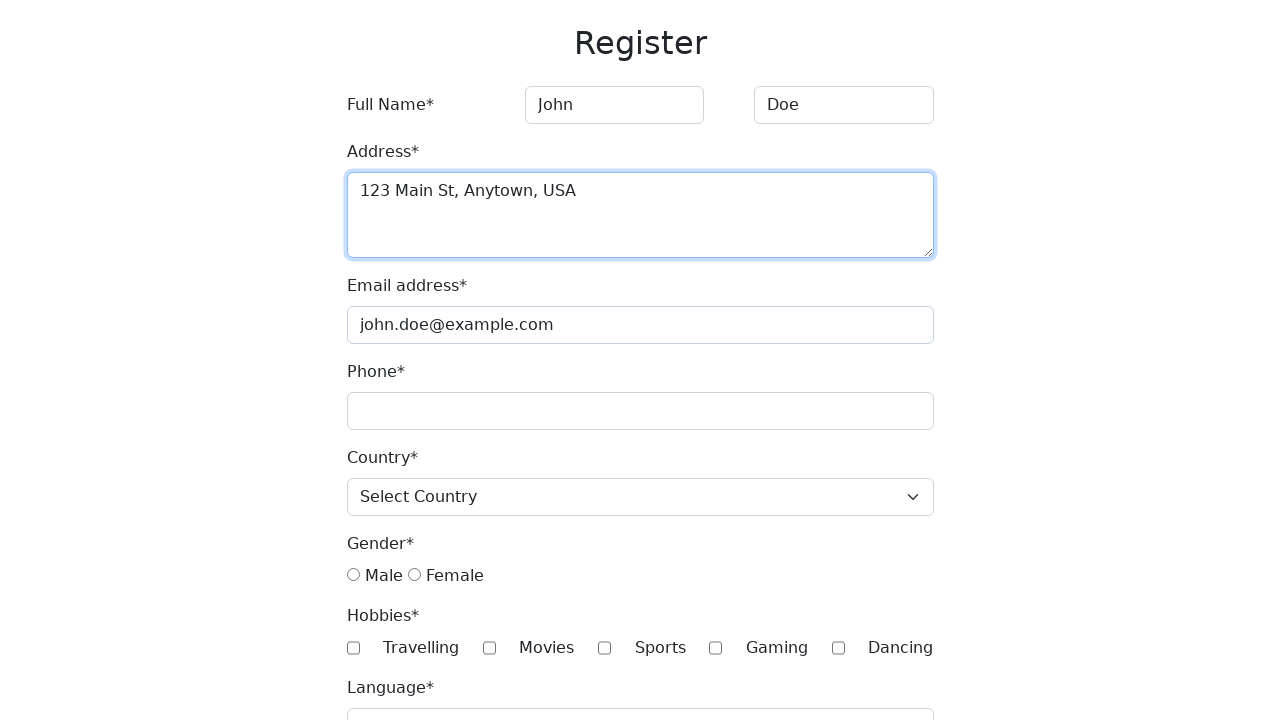

Filled phone field with '1234567890' on #phone
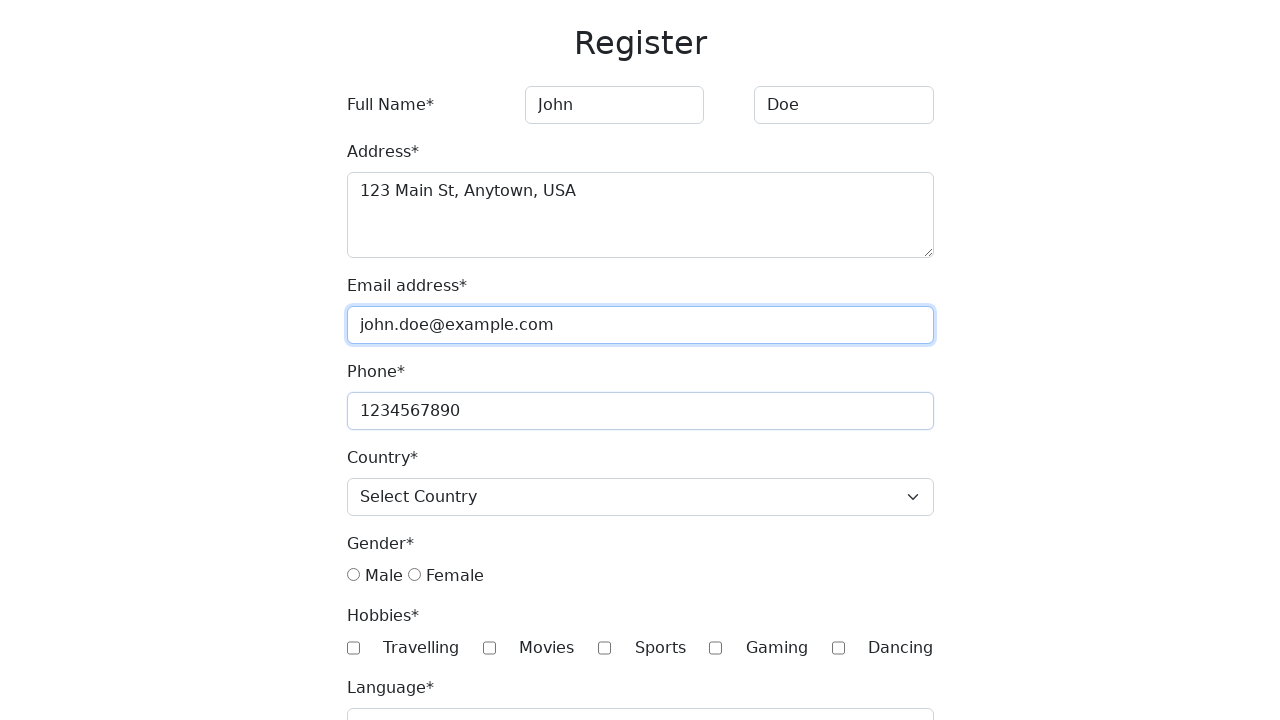

Selected 'USA' from country dropdown on #country
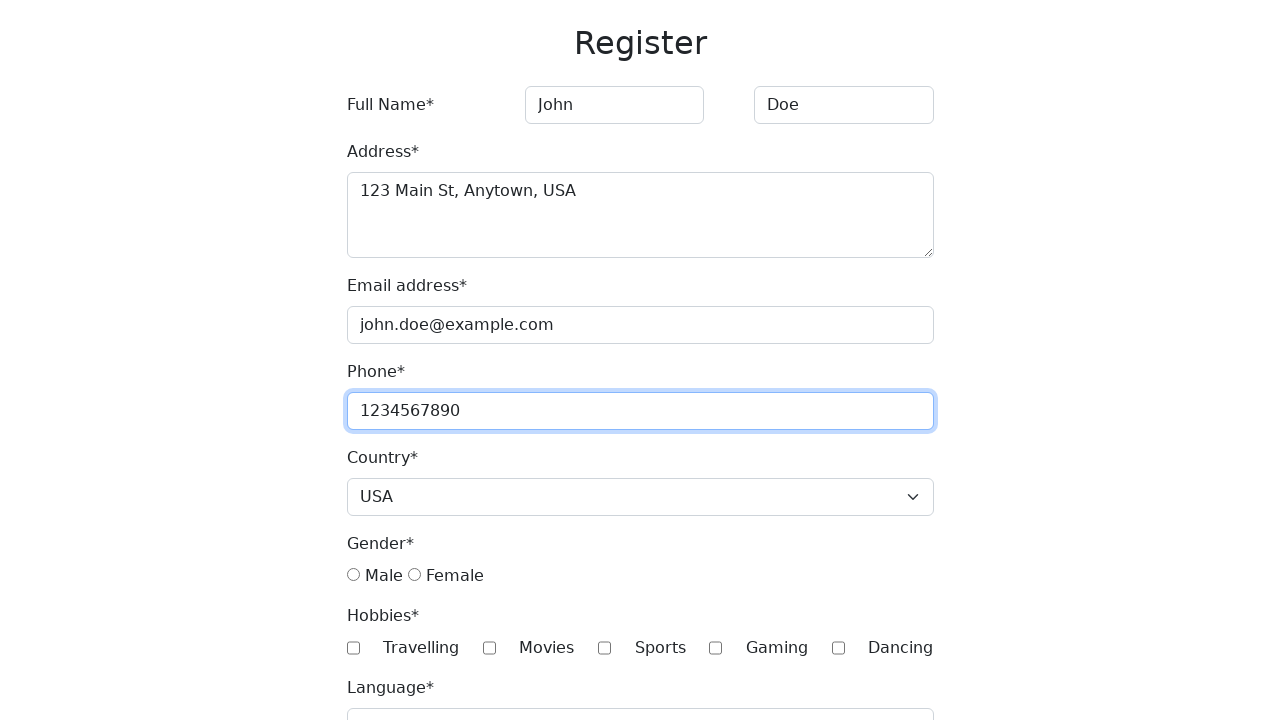

Selected 'Male' for gender at (353, 575) on input[value='male']
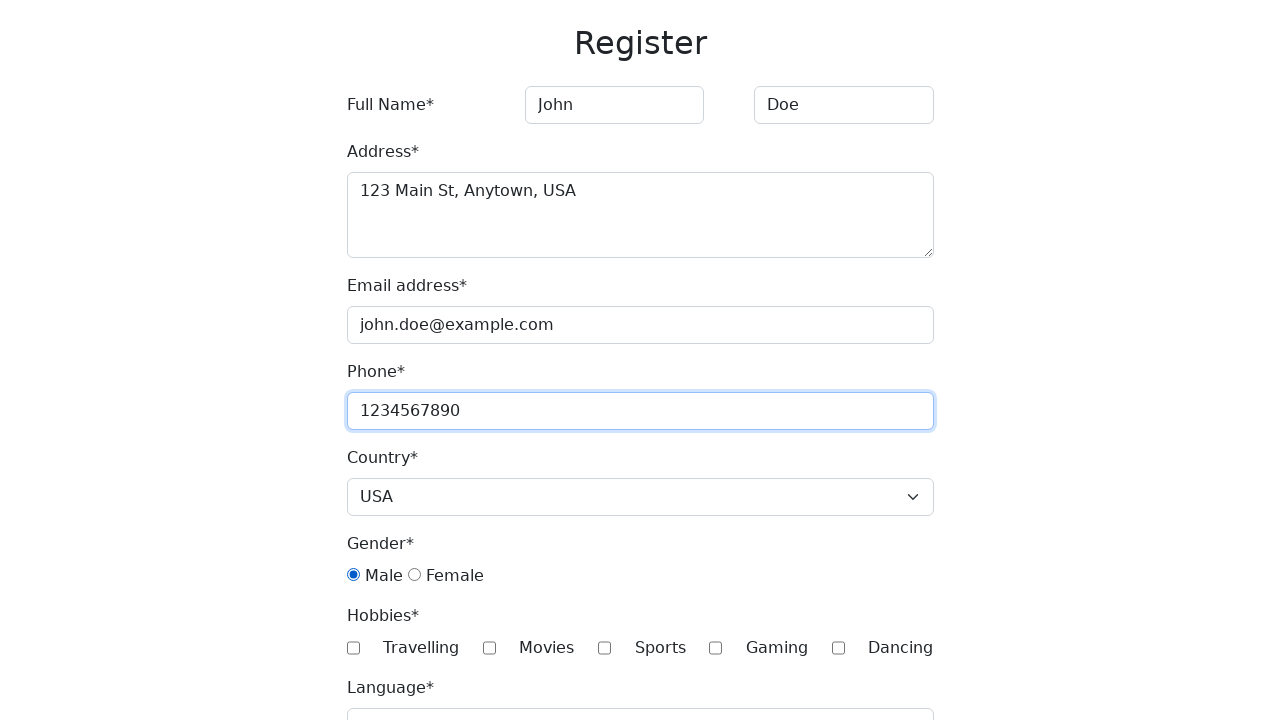

Checked 'Movies' hobby at (489, 648) on input.hobby[value='Movies']
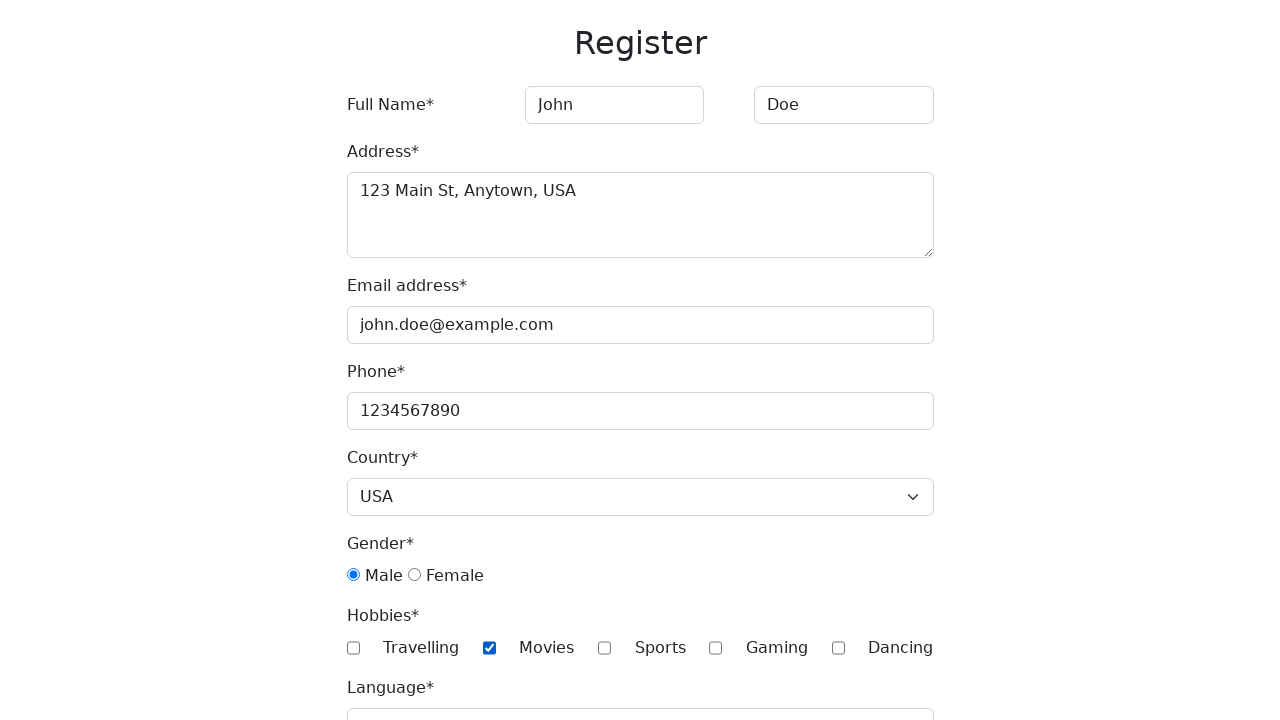

Checked 'Travelling' hobby at (353, 648) on input.hobby[value='Travelling']
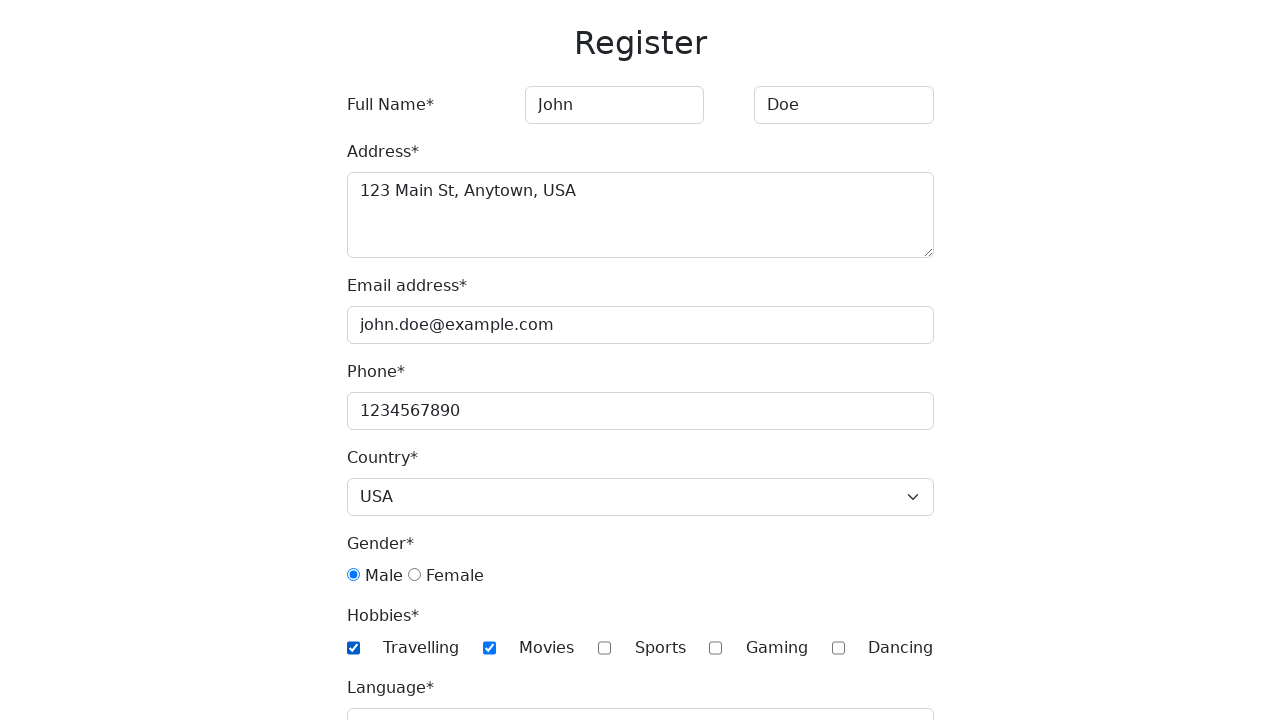

Filled languages field with 'English, Spanish' on #language
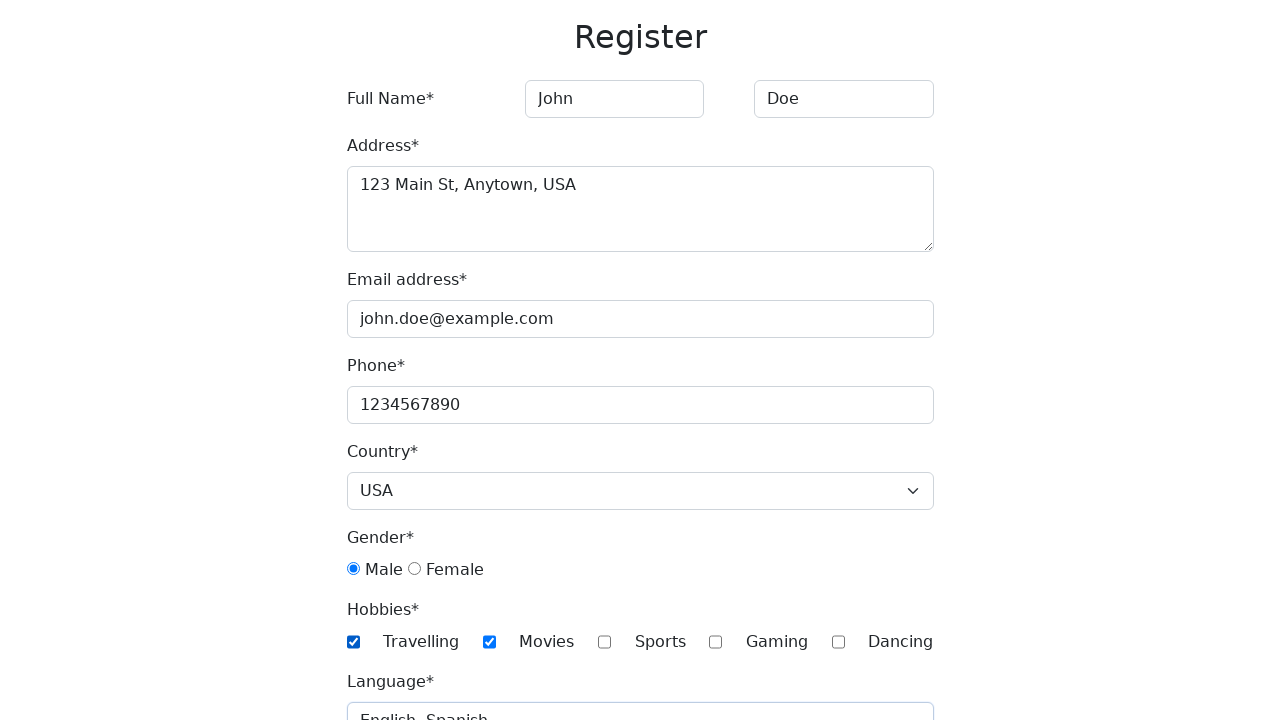

Selected 'Java' and 'JavaScript' from skills dropdown on #skills
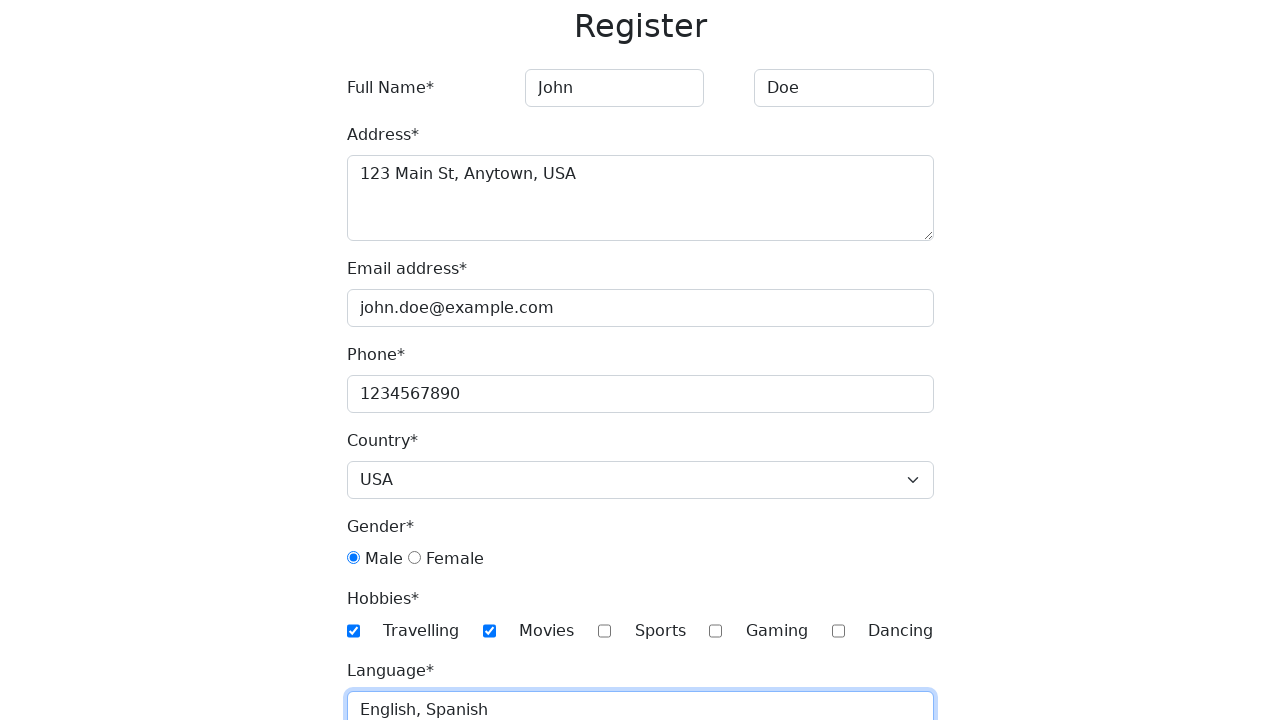

Selected birth year '2000' on #year
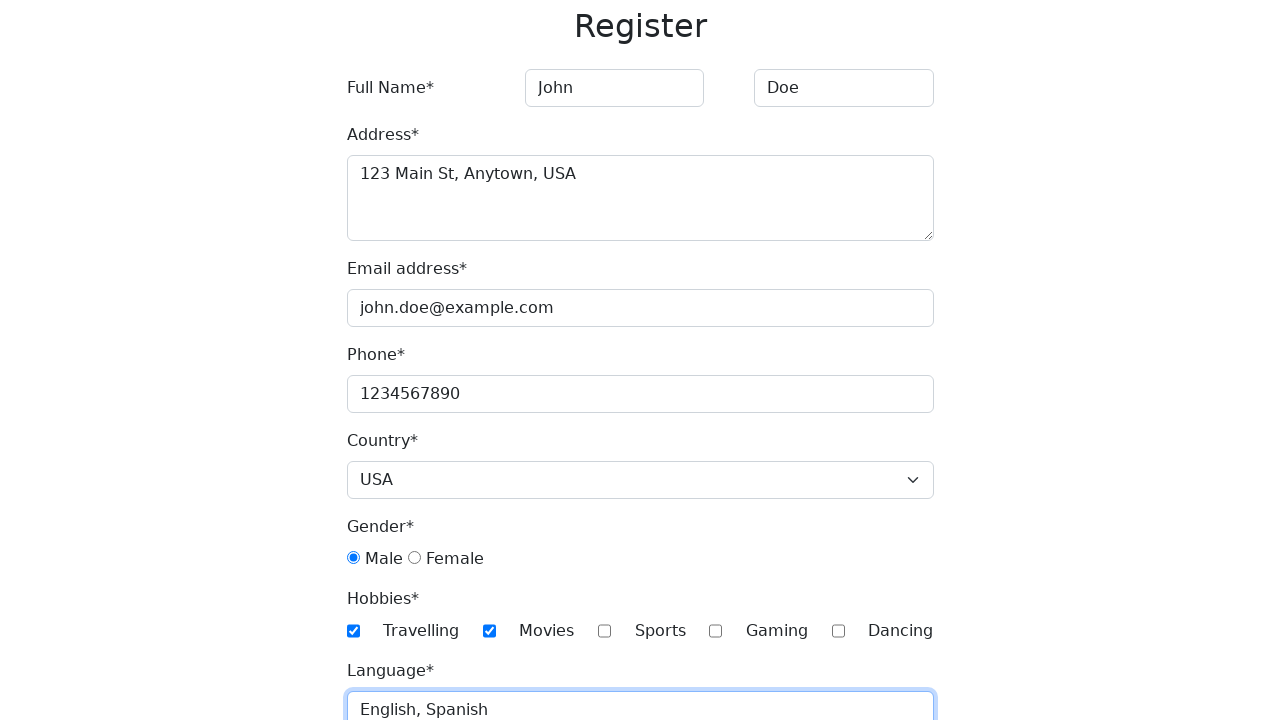

Selected birth month 'January' on #month
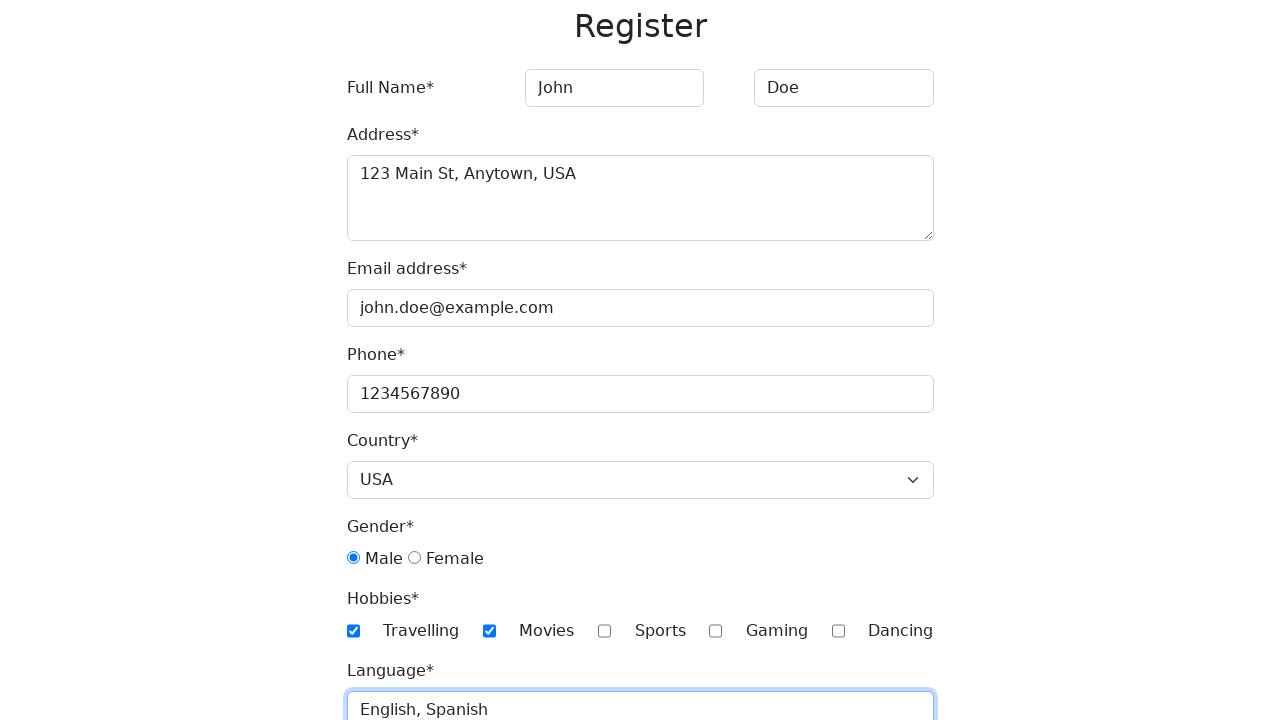

Selected birth day '1' on #day
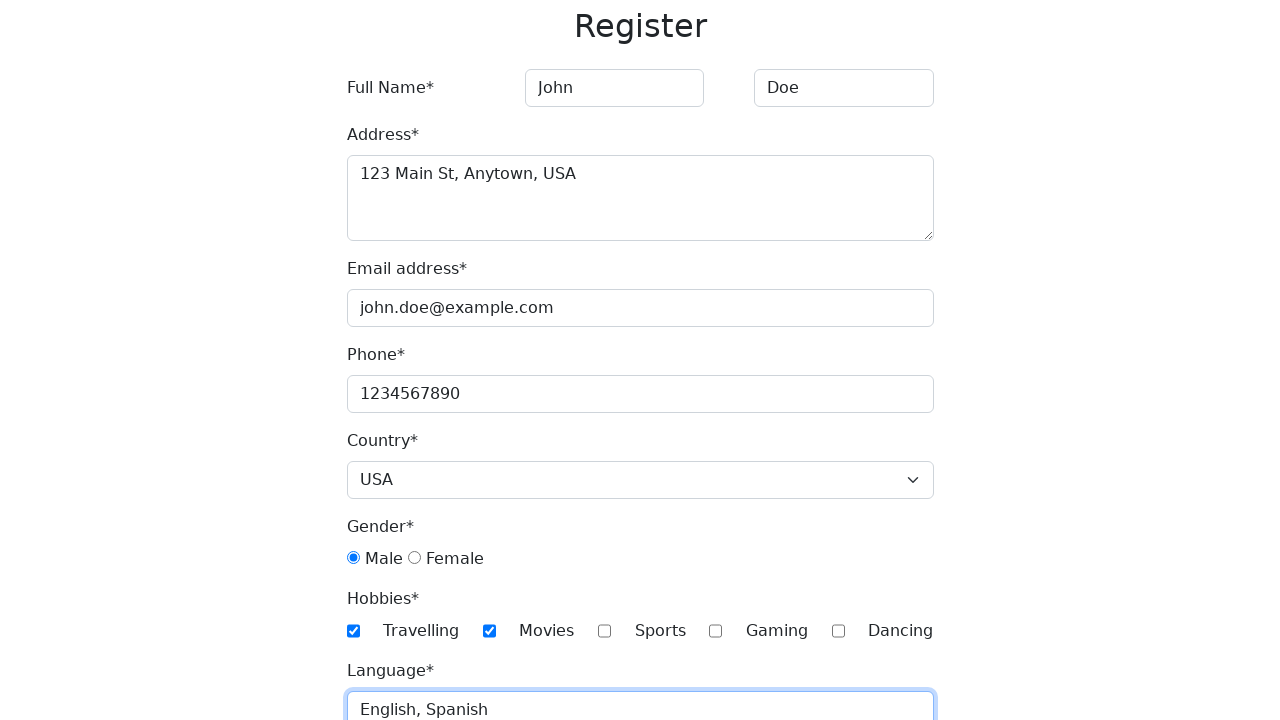

Filled password field on #password
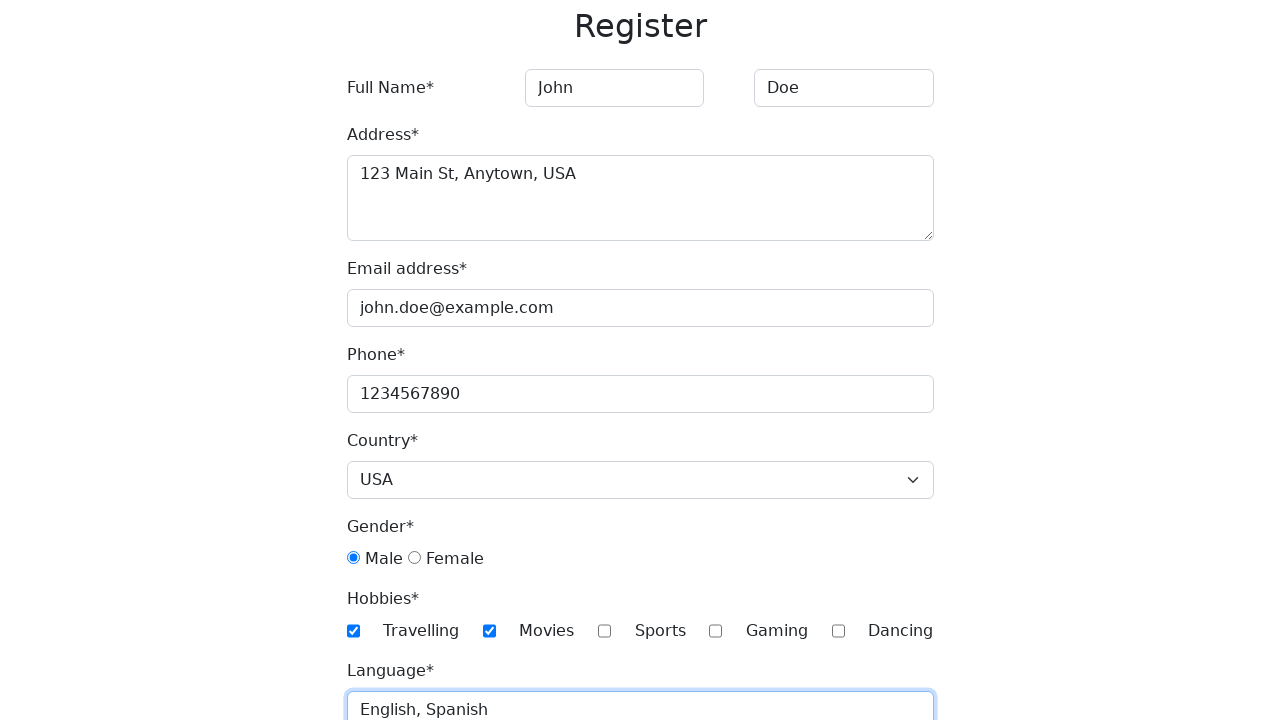

Filled confirm password field on #password-confirm
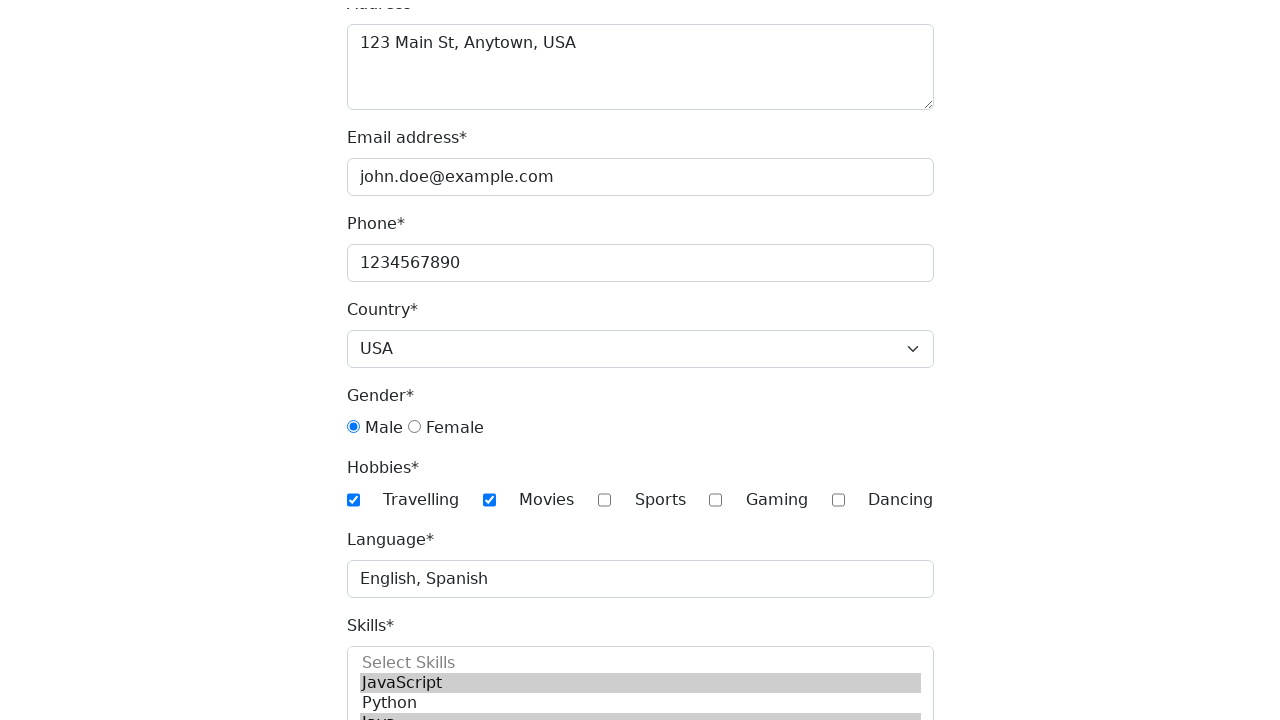

Clicked submit button to register at (388, 701) on button[type='submit']
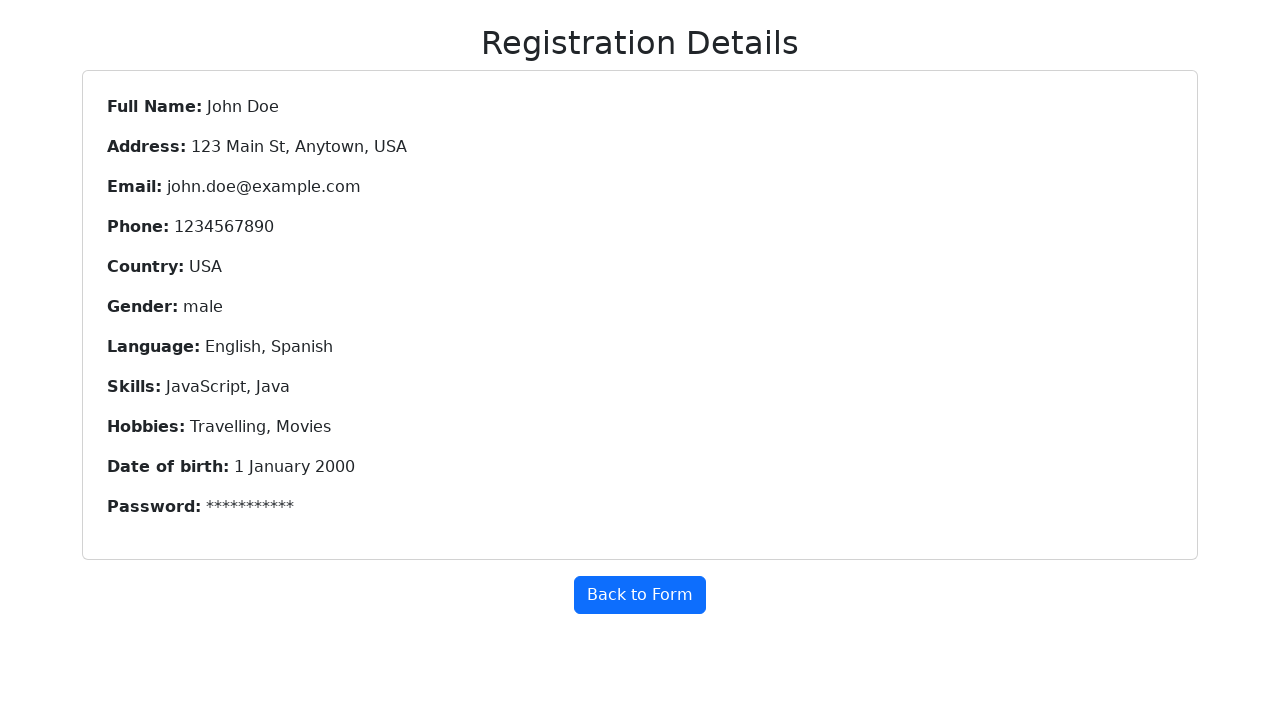

Waited for registration success page to load
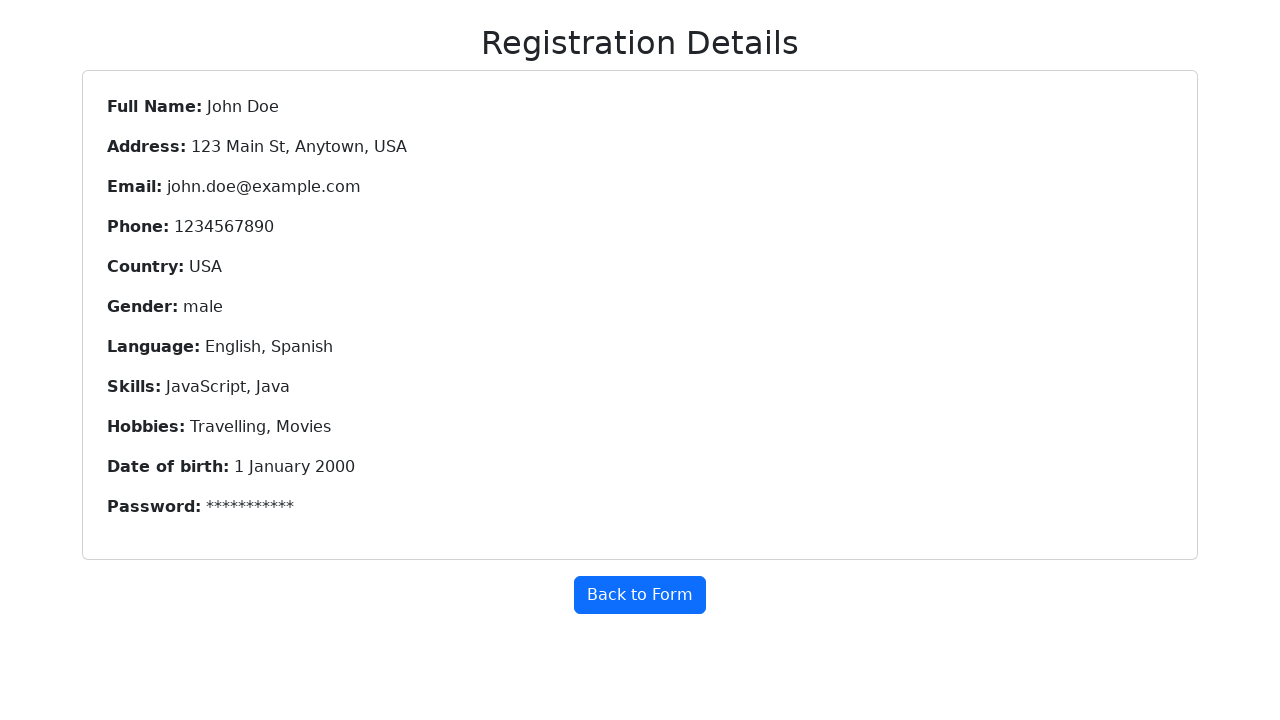

Verified page title changed to 'Registration Details'
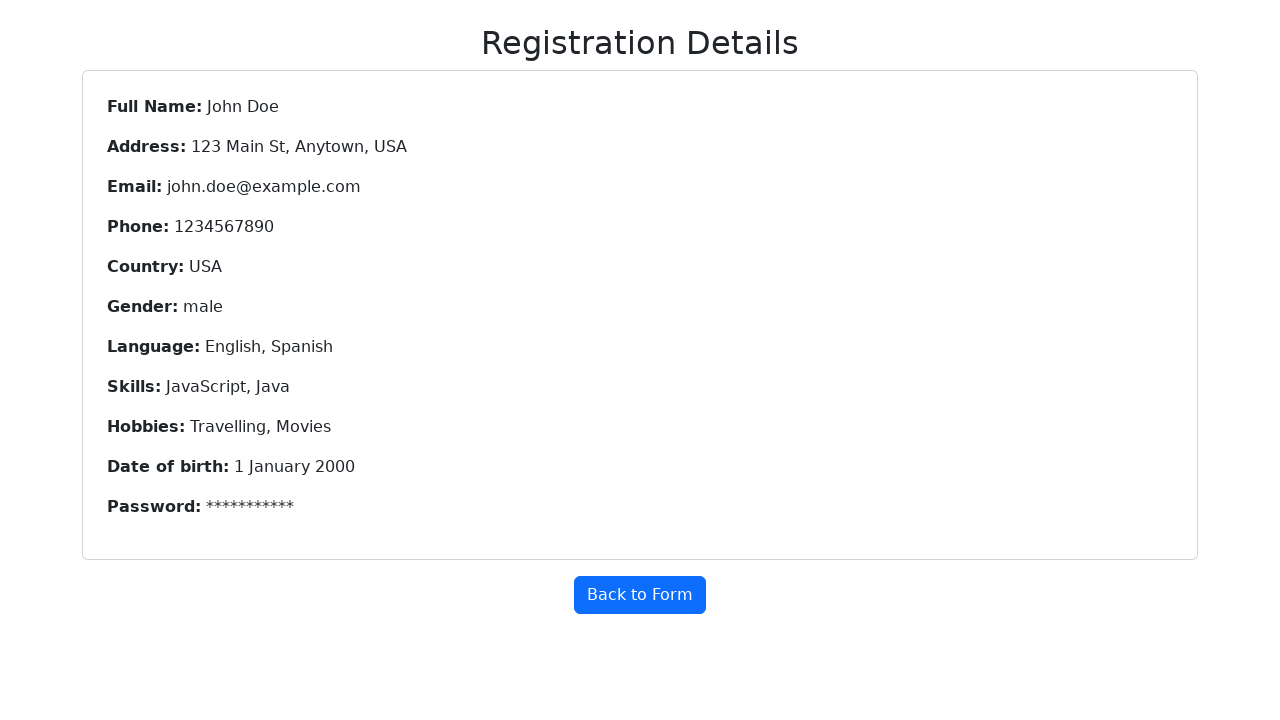

Verified full name displays as 'John Doe'
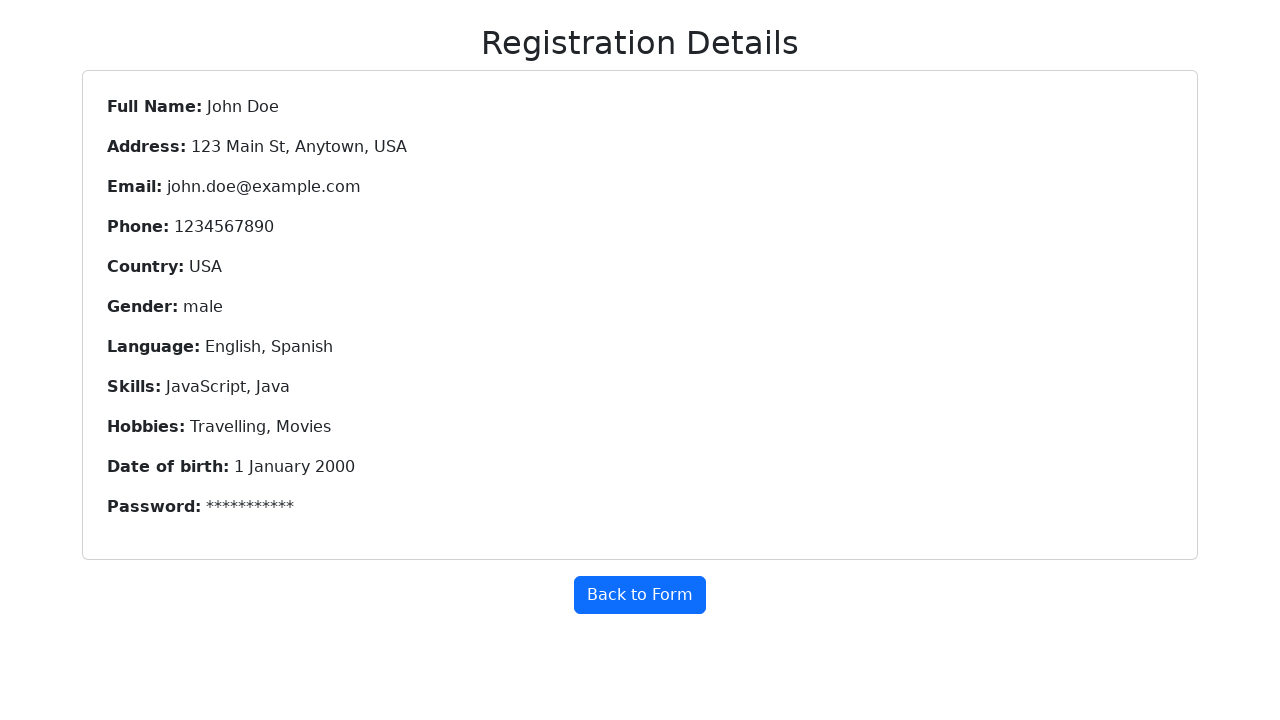

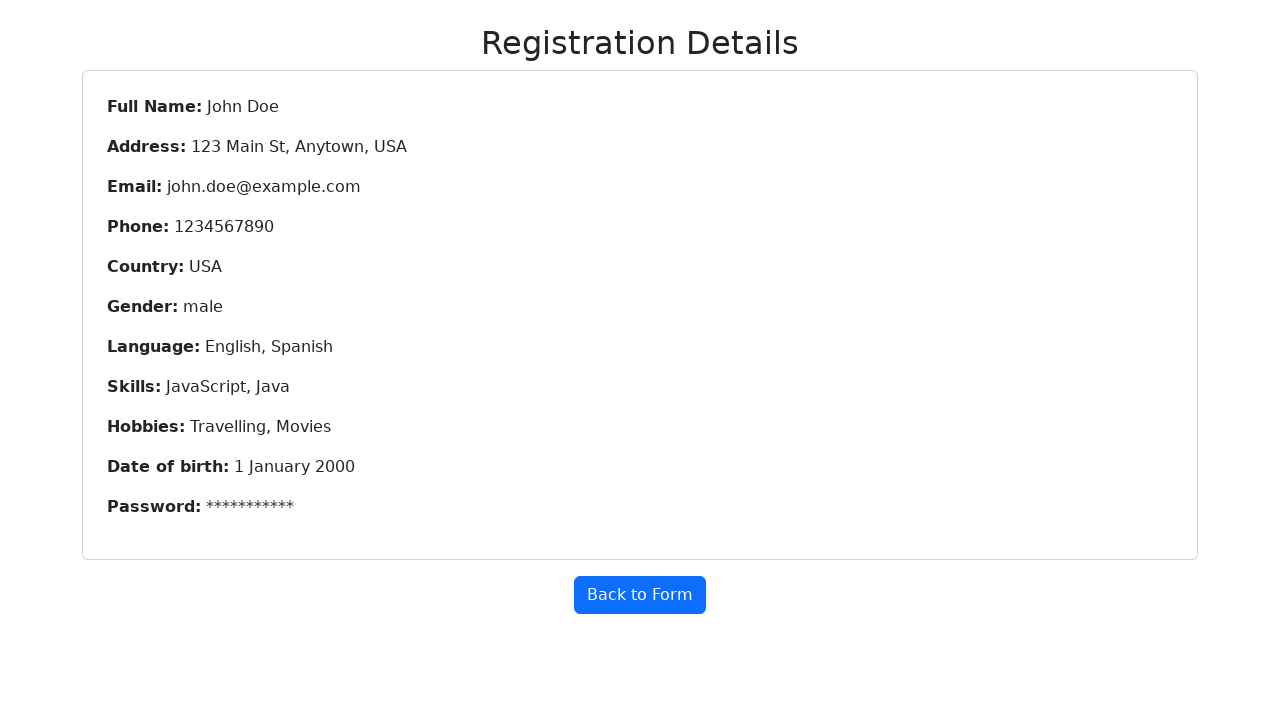